Tests right-click context menu functionality by right-clicking an element, hovering over a menu item, and clicking it

Starting URL: http://swisnl.github.io/jQuery-contextMenu/demo.html

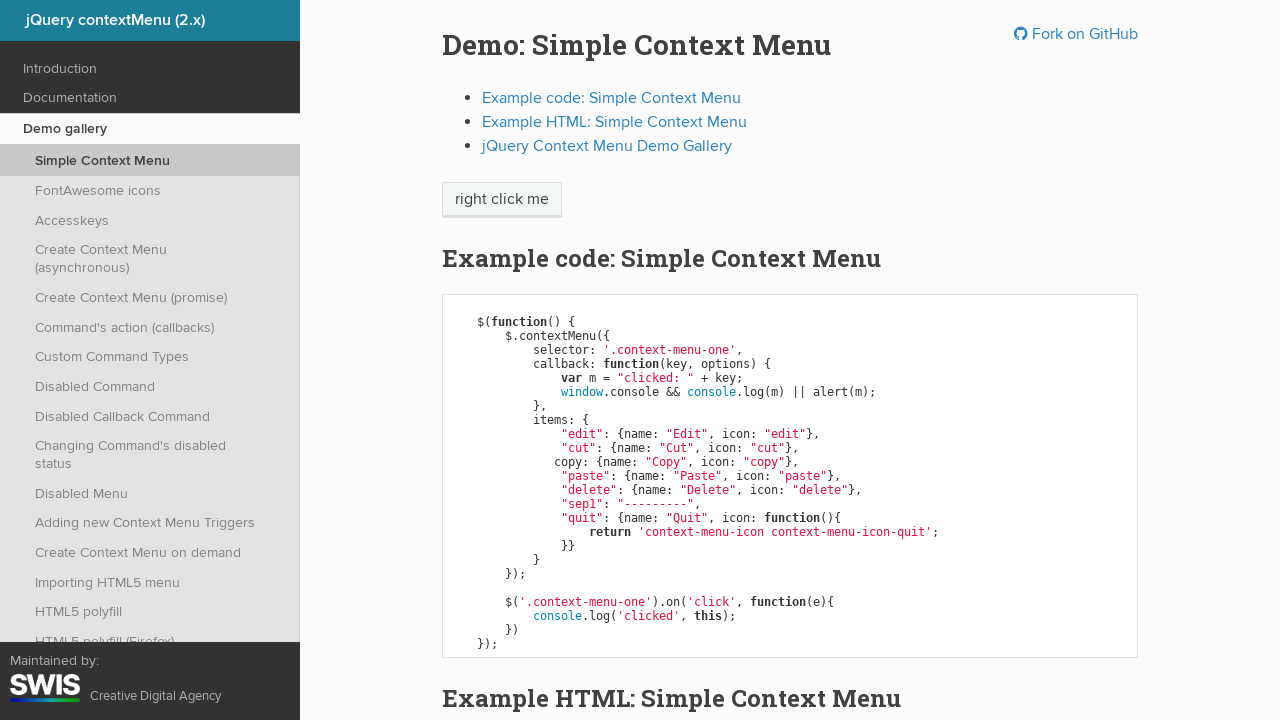

Verified delete option is not visible initially
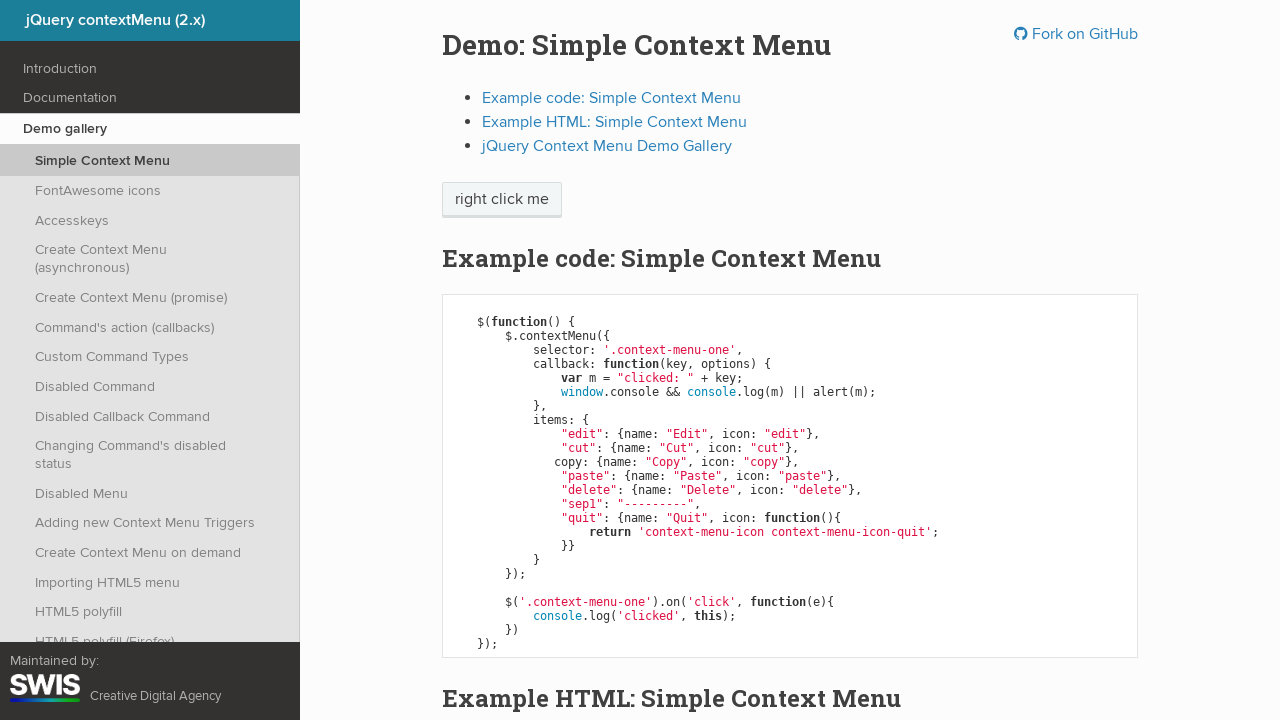

Right-clicked on element to show context menu at (502, 200) on span.context-menu-one
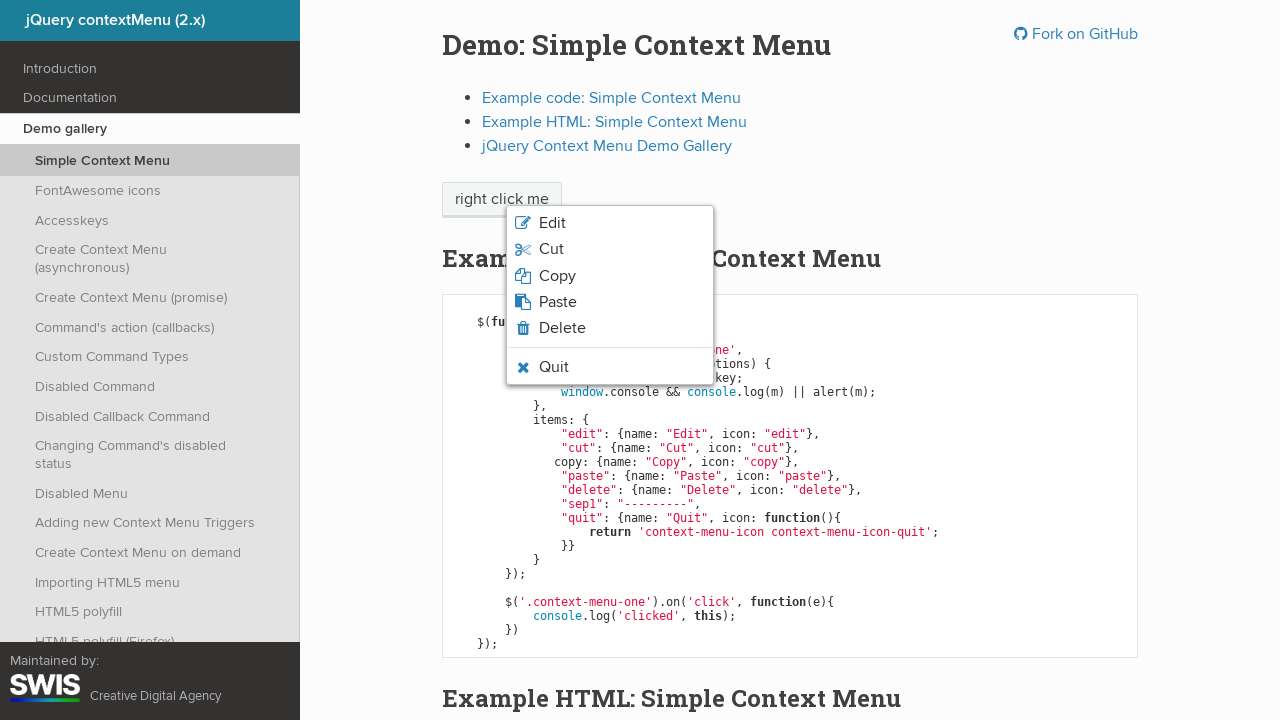

Waited 3 seconds for context menu to appear
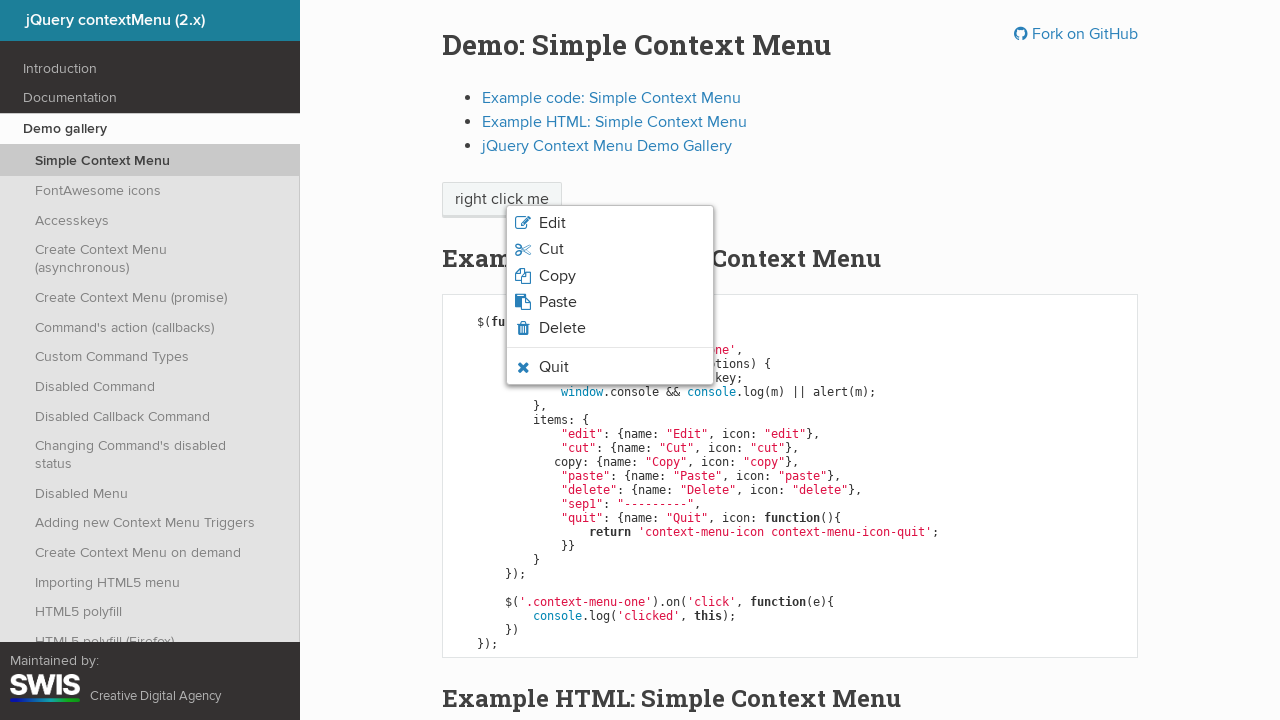

Verified delete option is now visible
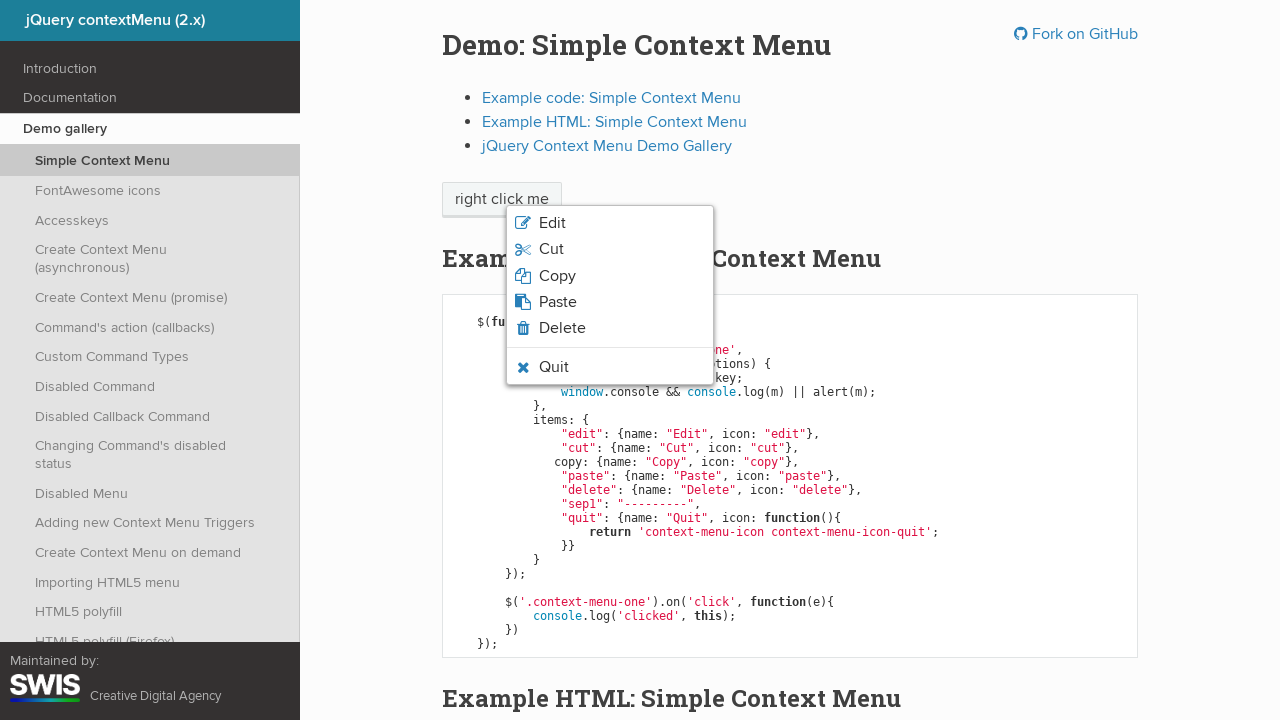

Hovered over delete option at (610, 328) on li.context-menu-icon-delete
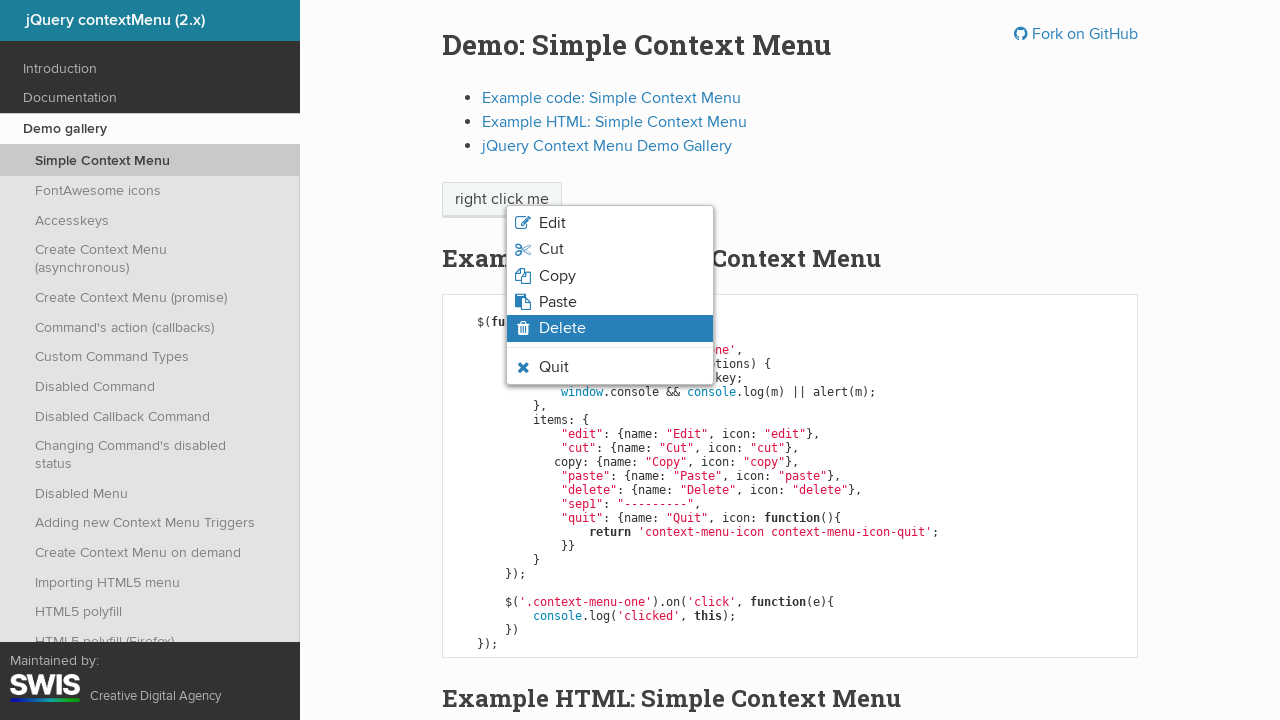

Waited 3 seconds for hover effects
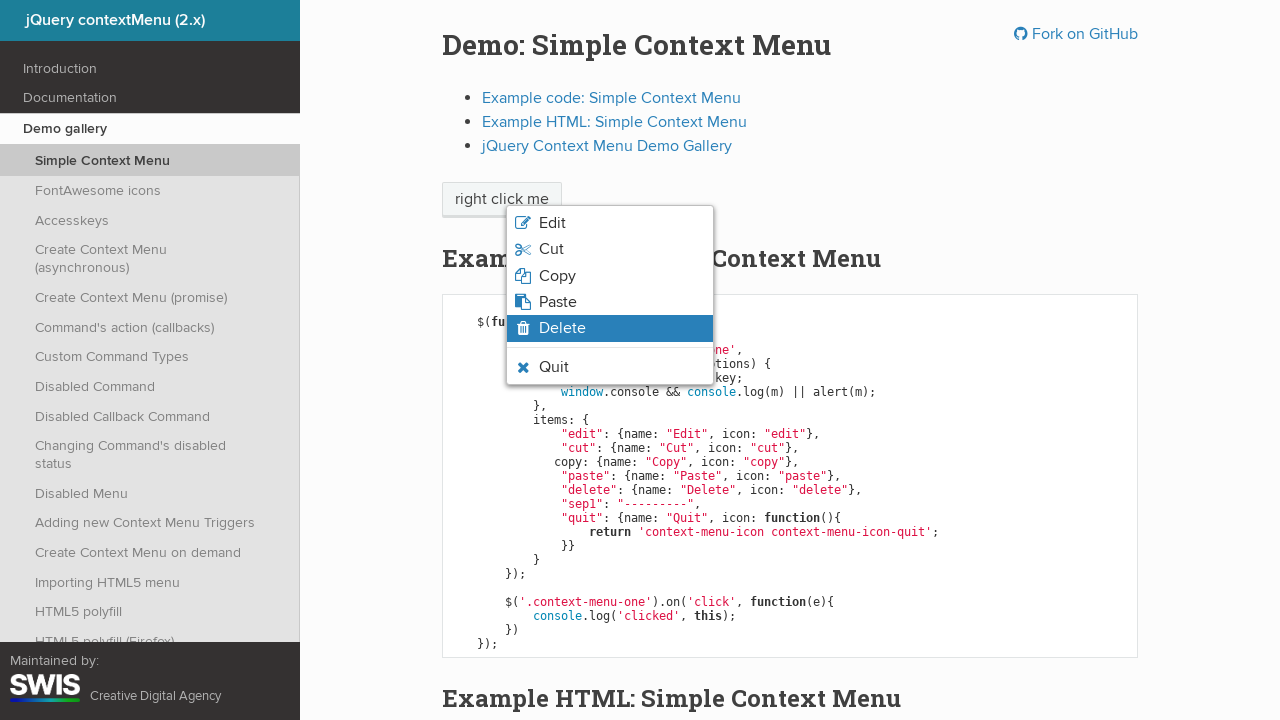

Clicked on delete option at (610, 328) on li.context-menu-icon-delete
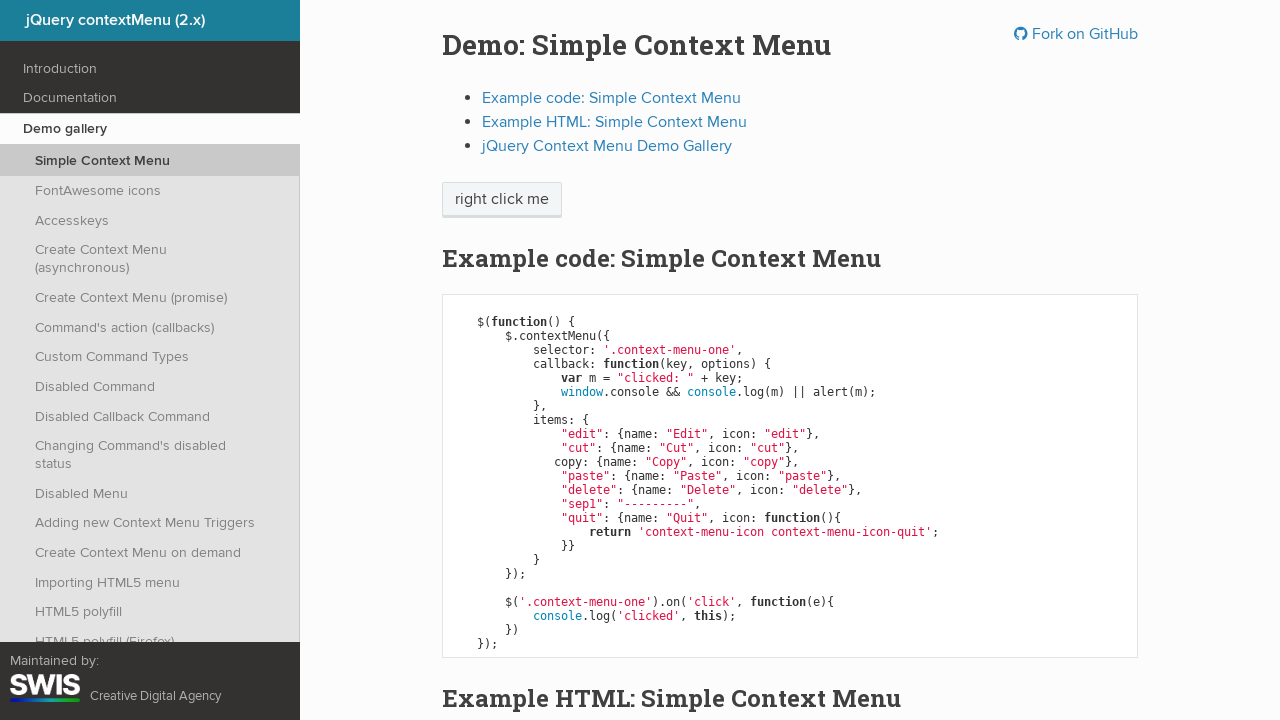

Waited 3 seconds for dialog to appear
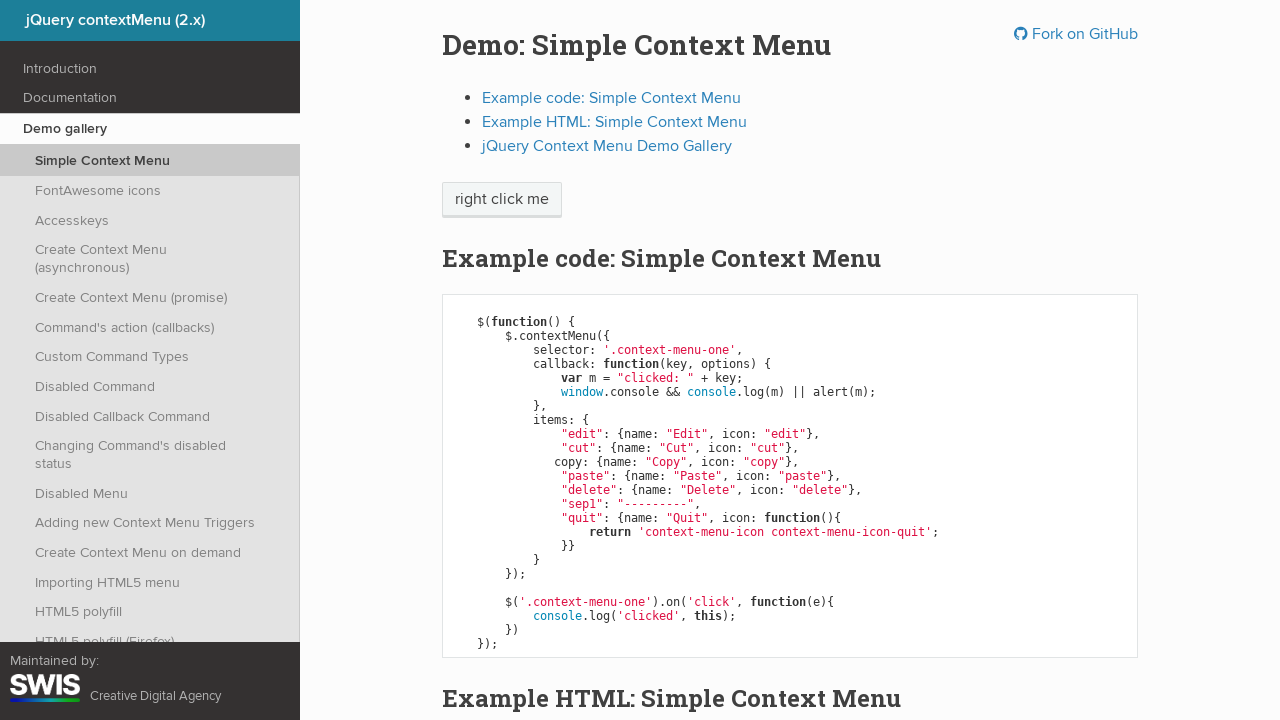

Accepted the confirmation dialog
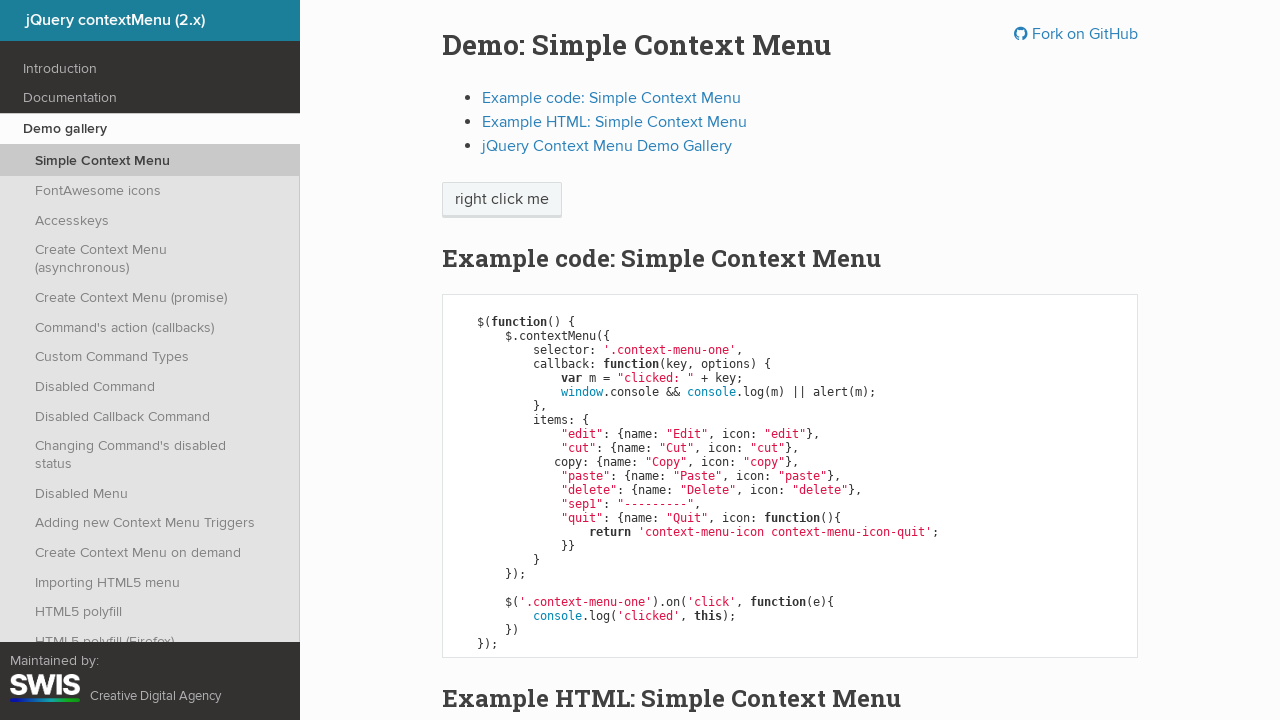

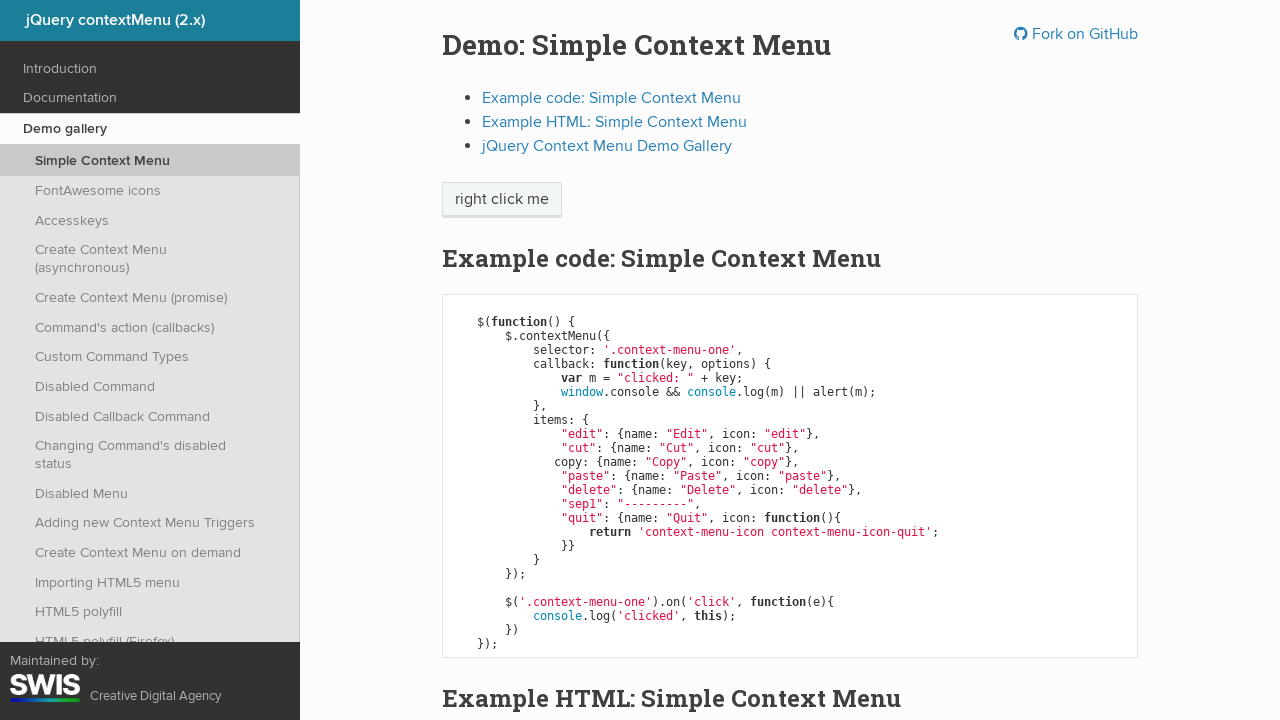